Tests handling a JavaScript confirmation dialog by clicking the trigger button and dismissing (canceling) the alert

Starting URL: https://the-internet.herokuapp.com/javascript_alerts

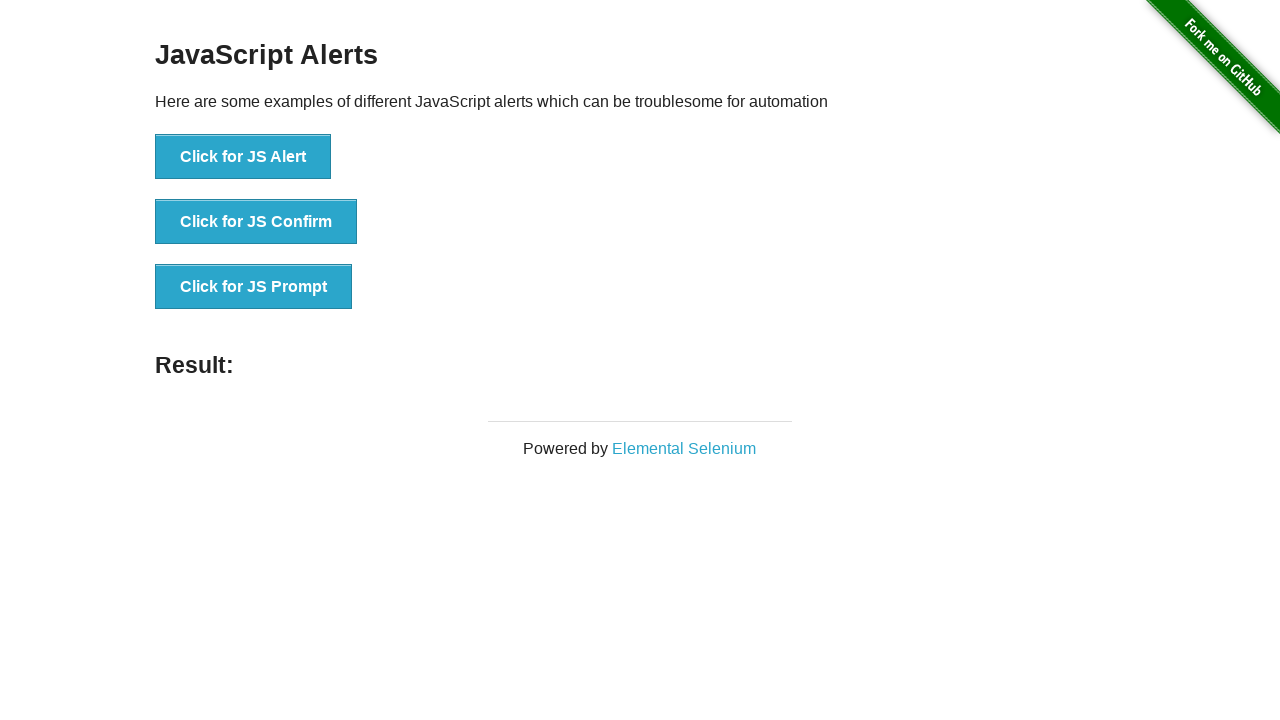

Set up dialog handler to dismiss confirmation alerts
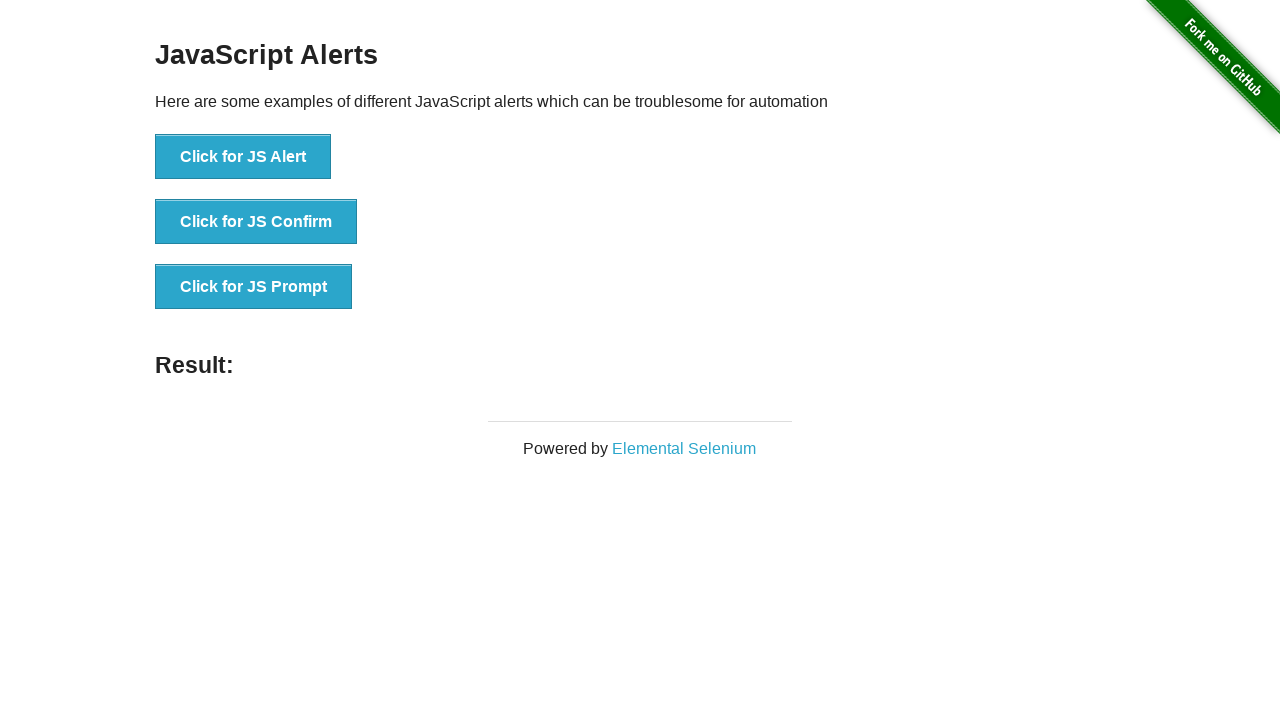

Clicked 'Click for JS Confirm' button to trigger confirmation dialog at (256, 222) on xpath=//button[normalize-space()='Click for JS Confirm']
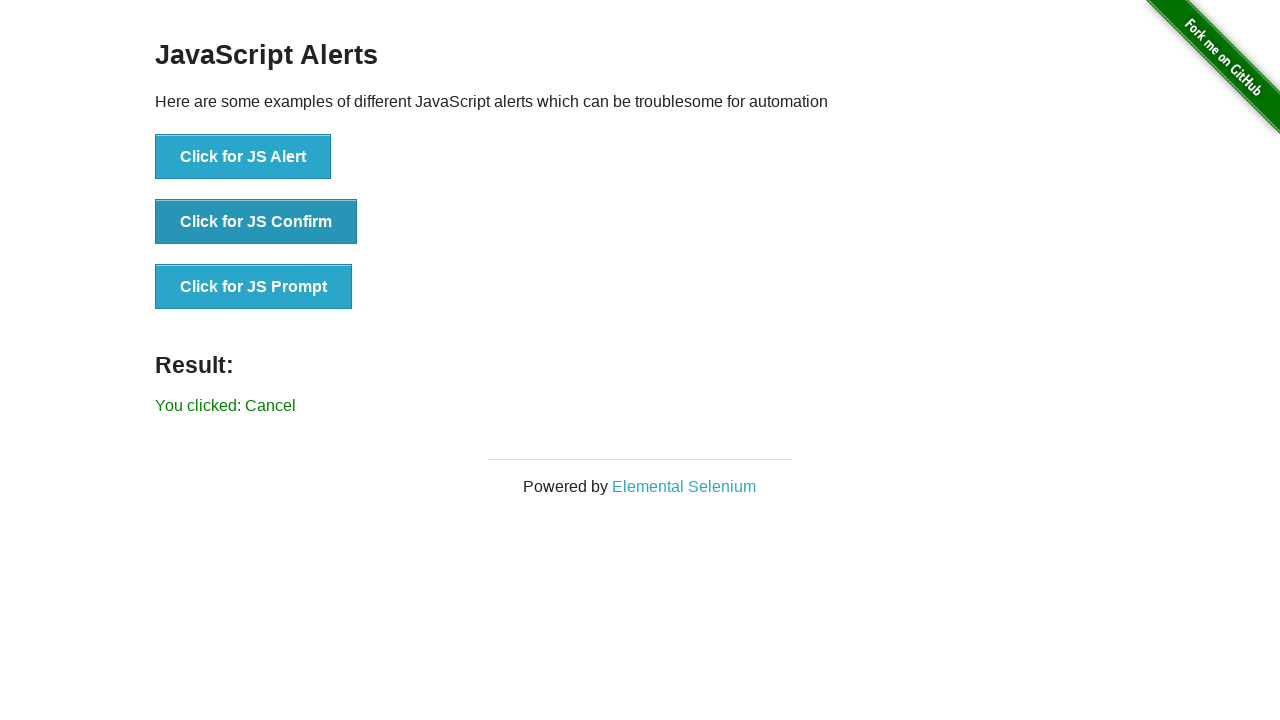

Confirmation dialog dismissed and result element loaded
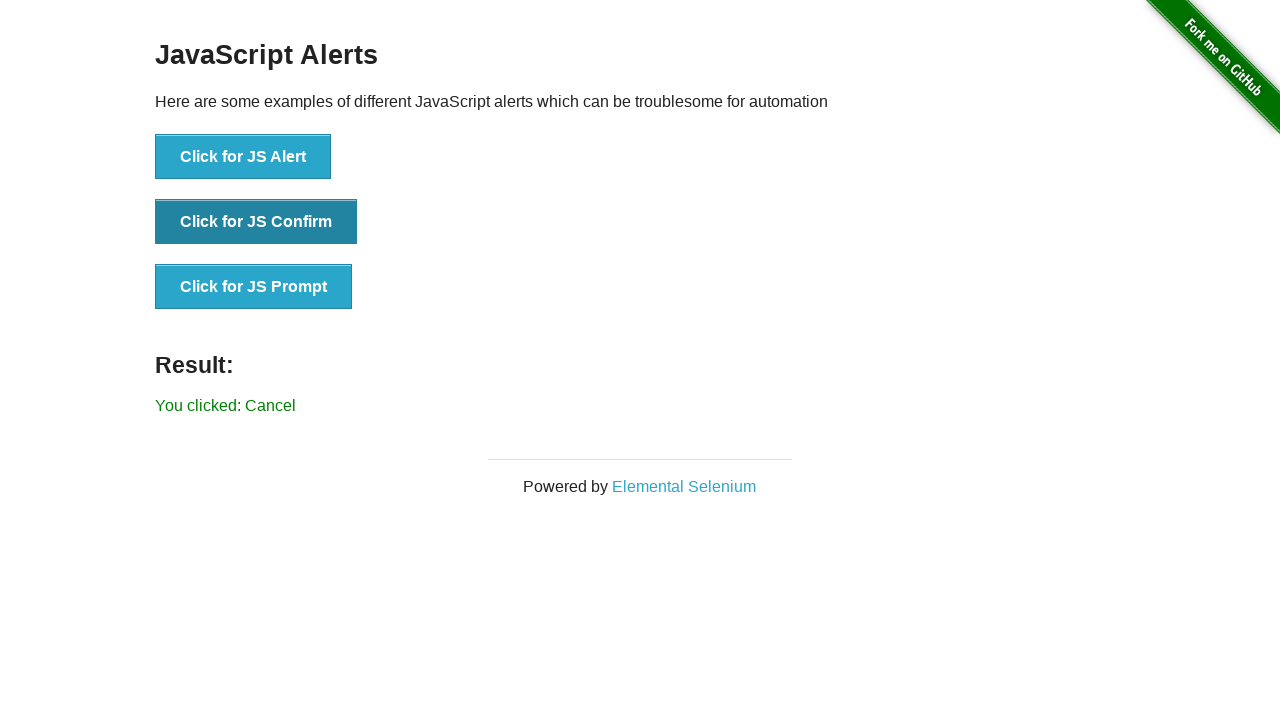

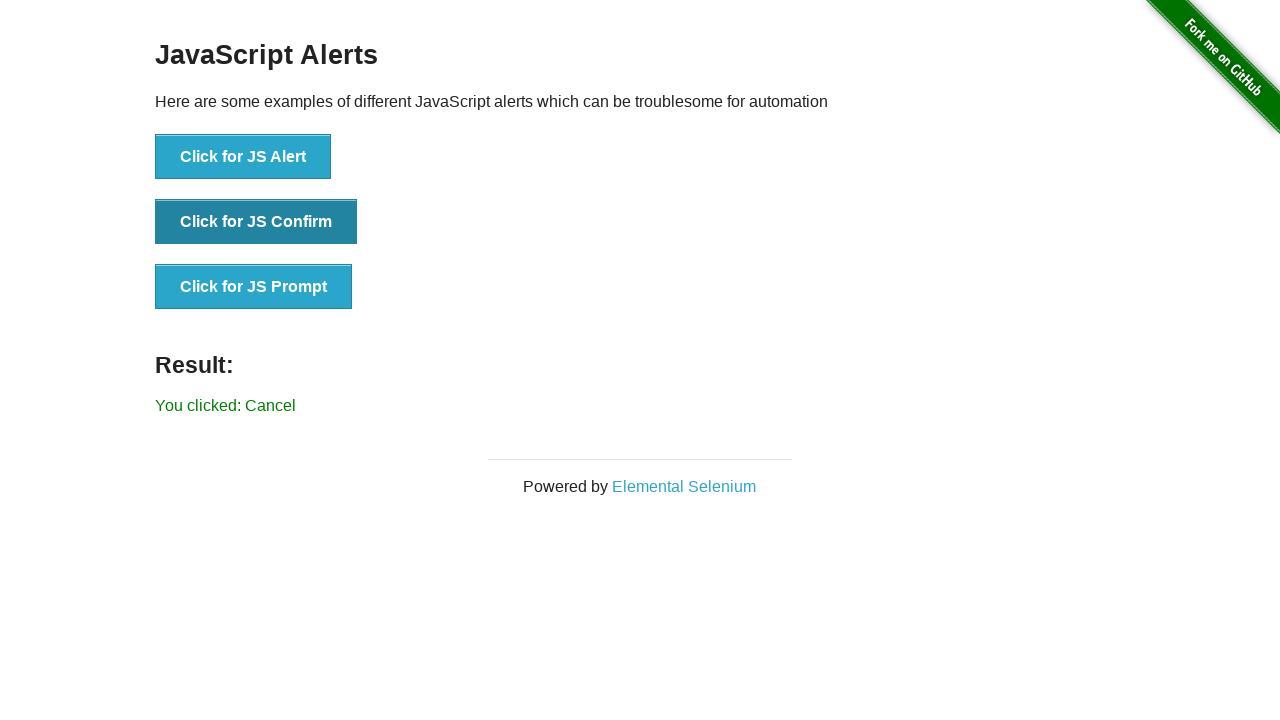